Tests a loading images page by waiting for the loading indicator to show "Done!" and then verifying that an award image element is present with a source attribute

Starting URL: https://bonigarcia.dev/selenium-webdriver-java/loading-images.html

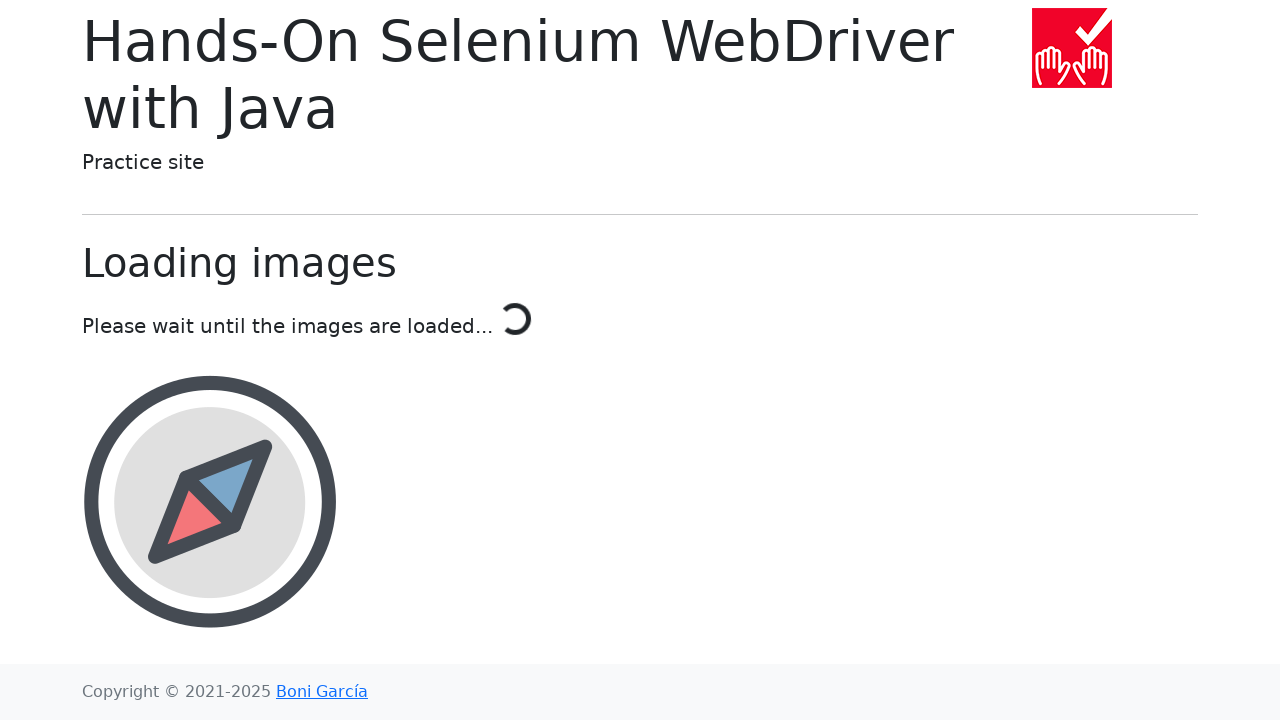

Navigated to loading images test page
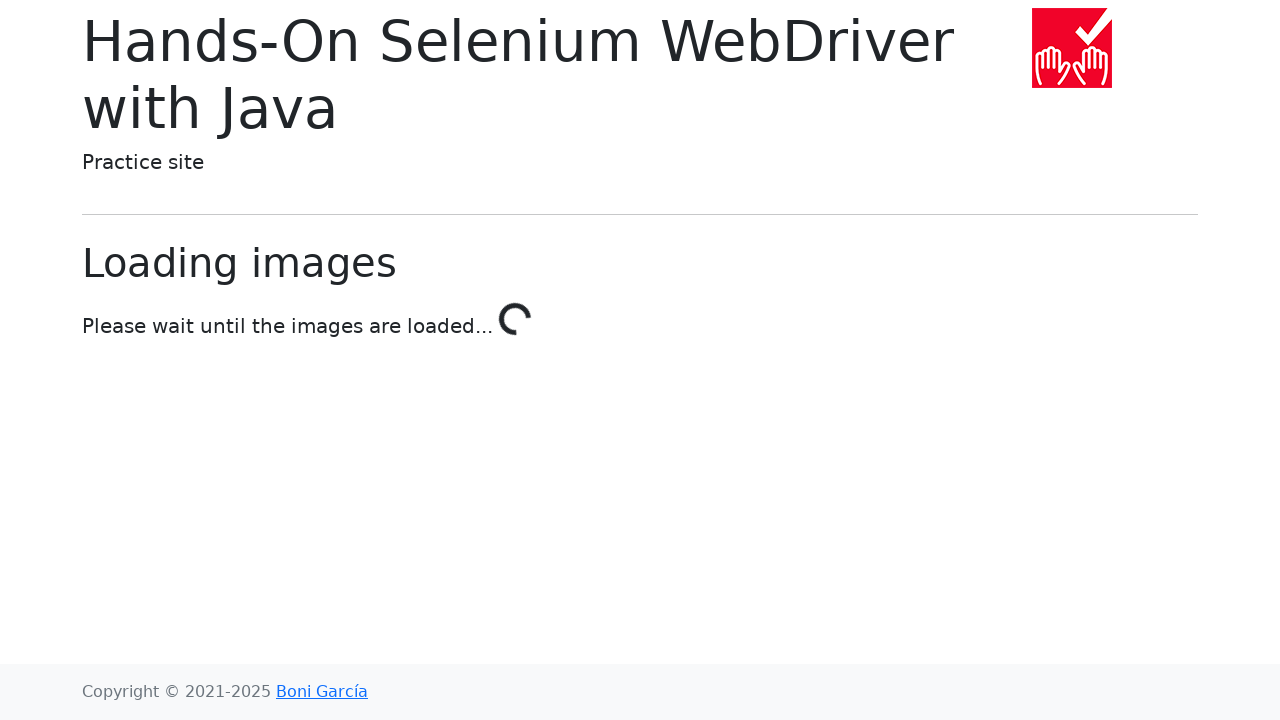

Loading indicator changed to 'Done!'
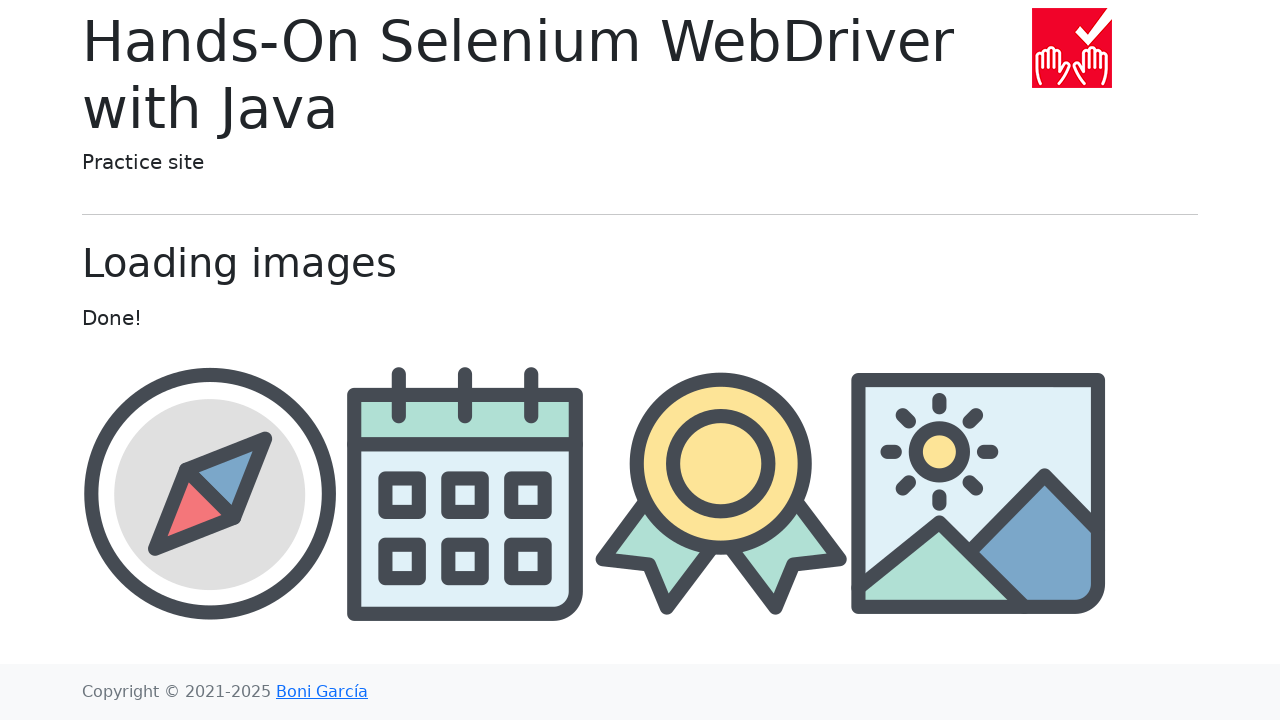

Award image element is present with source attribute
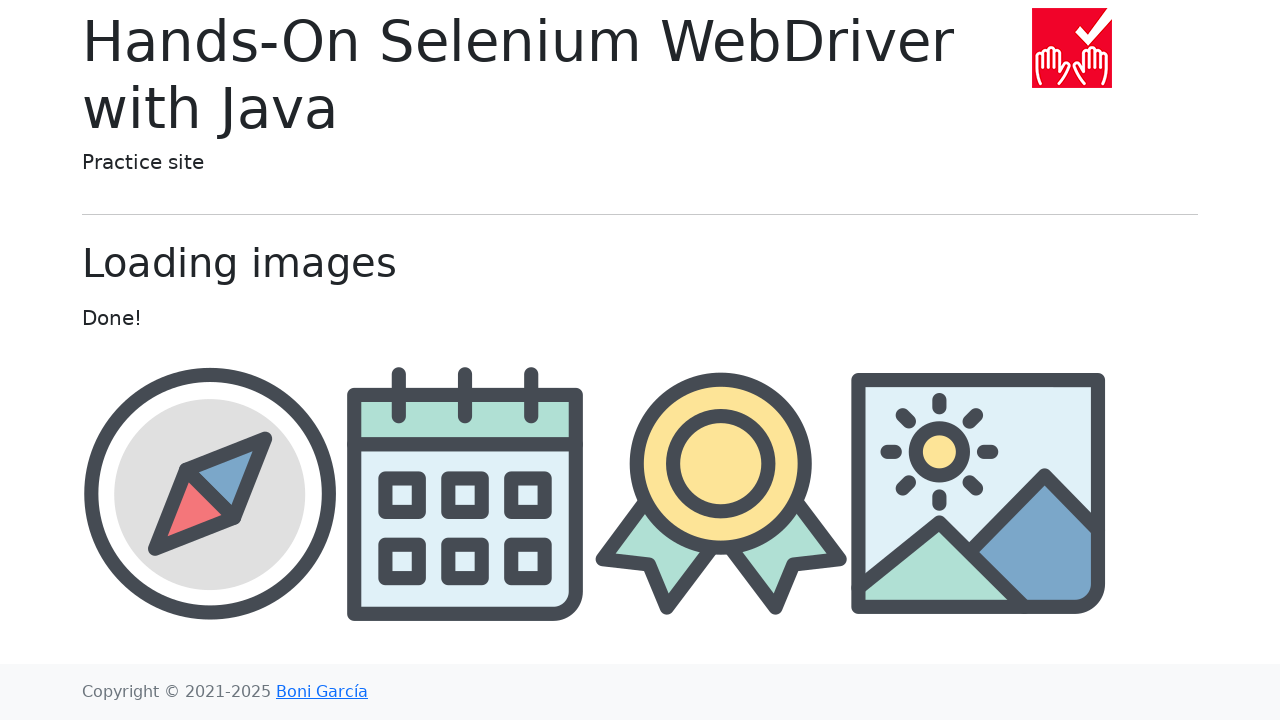

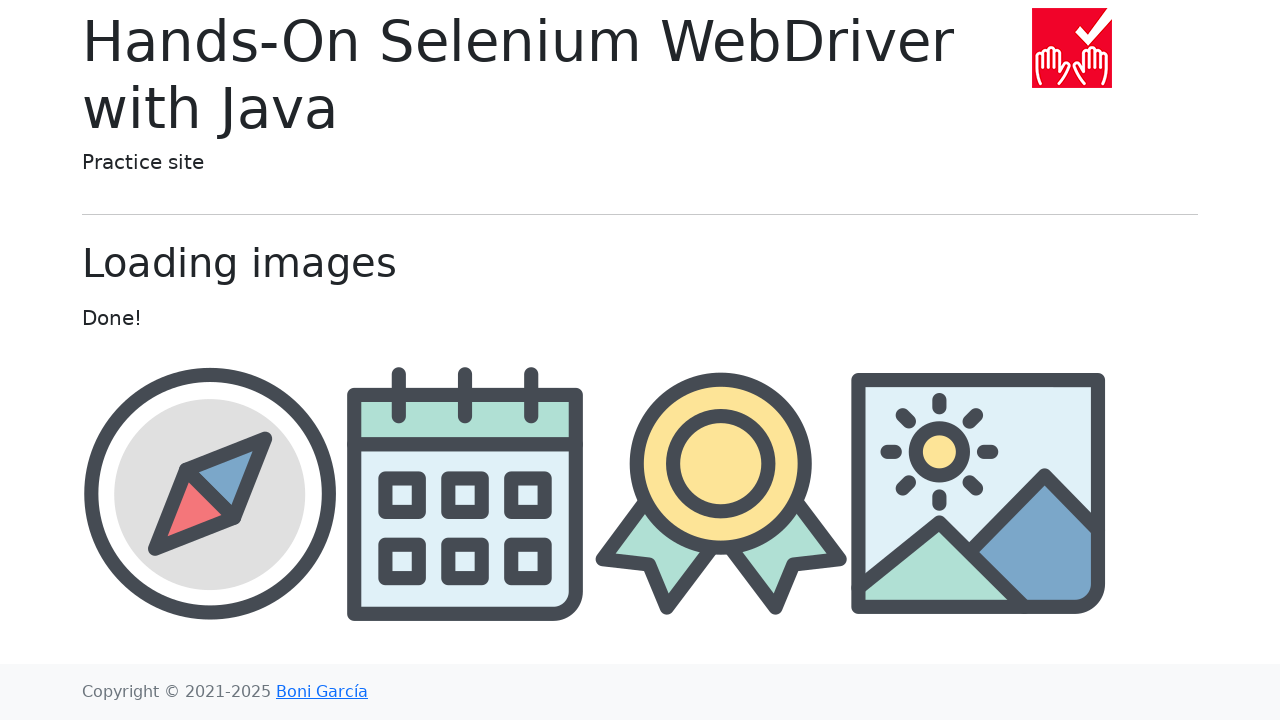